Tests checkbox selection and deselection functionality by first selecting the first 3 checkboxes, then unselecting all selected checkboxes

Starting URL: https://testautomationpractice.blogspot.com/

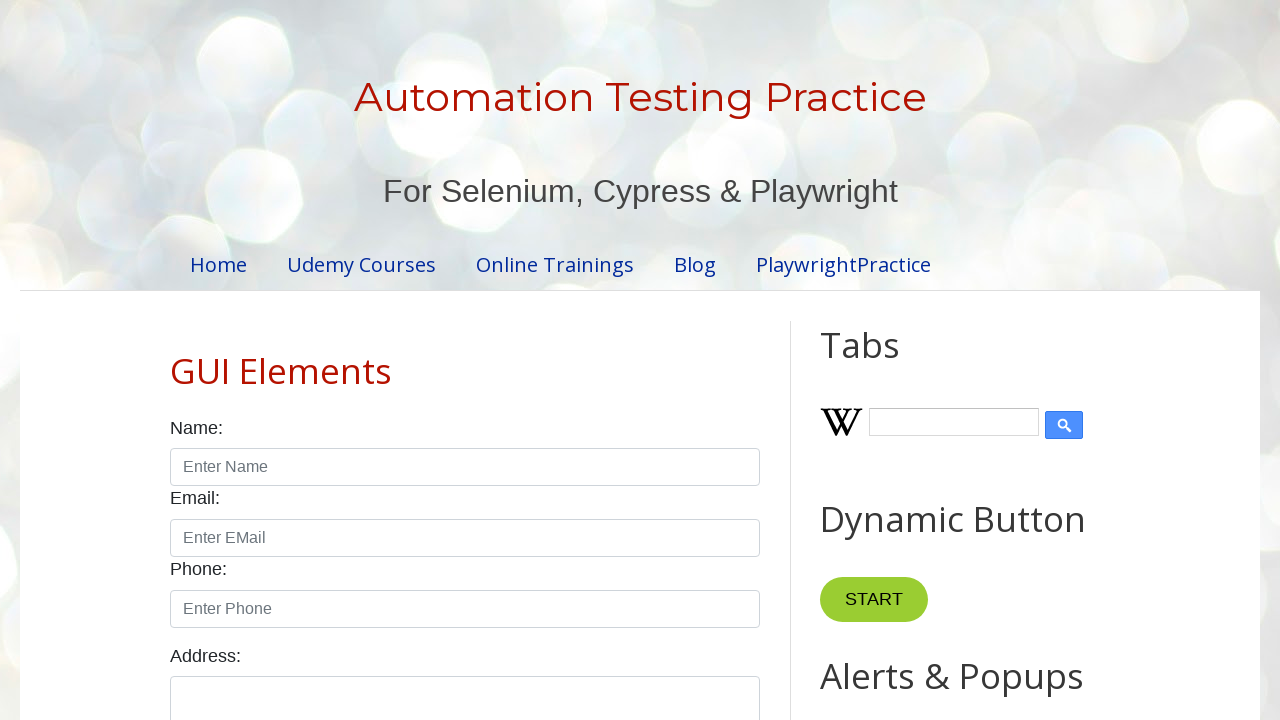

Located all checkboxes on the page
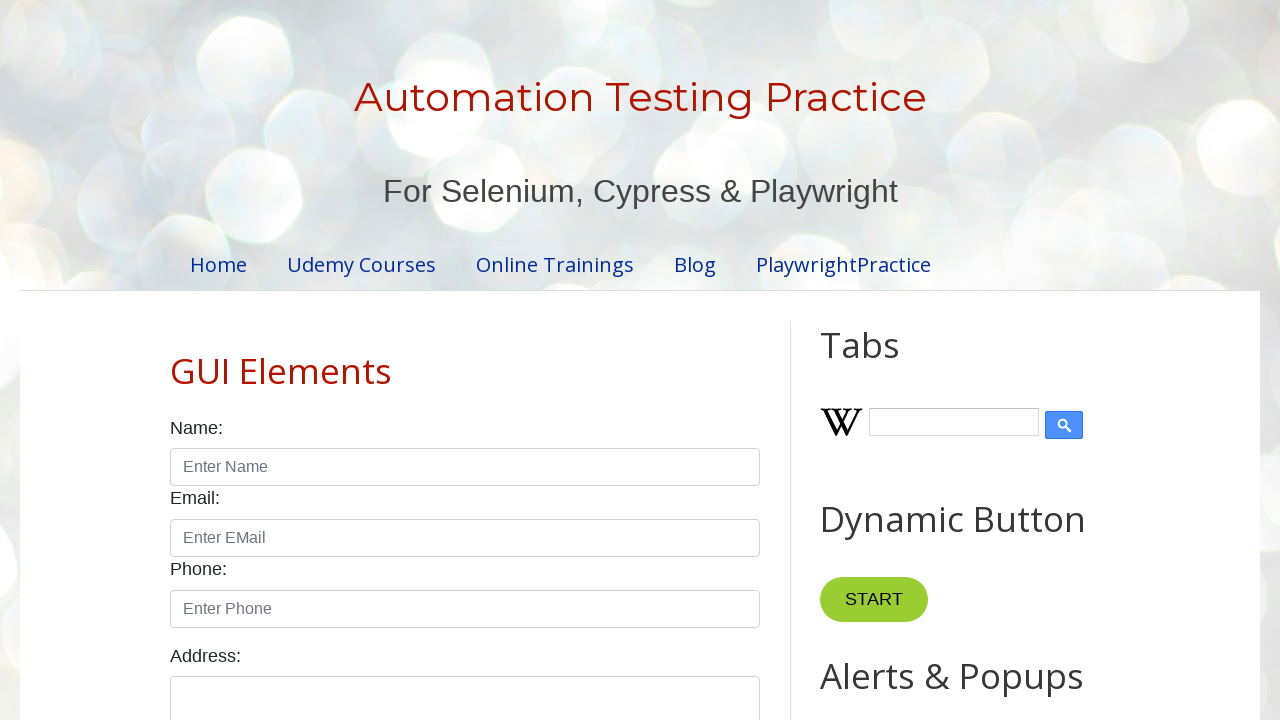

Selected checkbox 1 of the first 3 at (176, 360) on xpath=//input[@class='form-check-input' and @type='checkbox'] >> nth=0
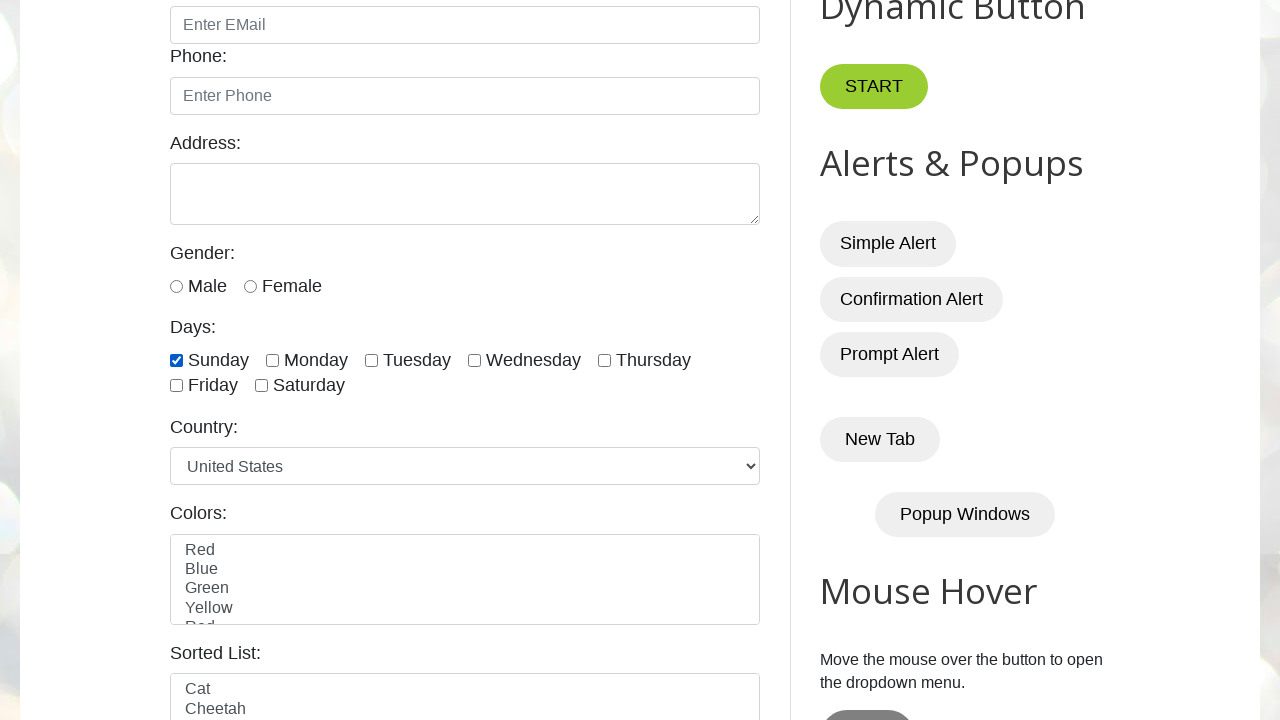

Selected checkbox 2 of the first 3 at (272, 360) on xpath=//input[@class='form-check-input' and @type='checkbox'] >> nth=1
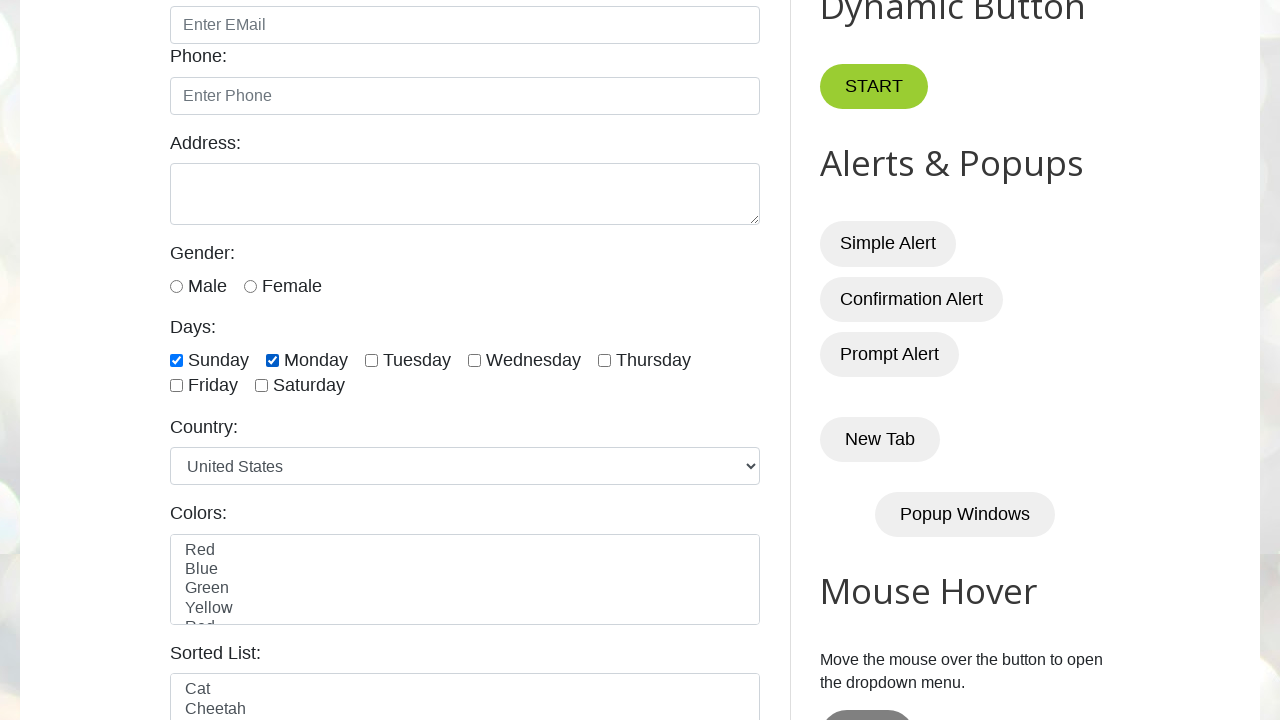

Selected checkbox 3 of the first 3 at (372, 360) on xpath=//input[@class='form-check-input' and @type='checkbox'] >> nth=2
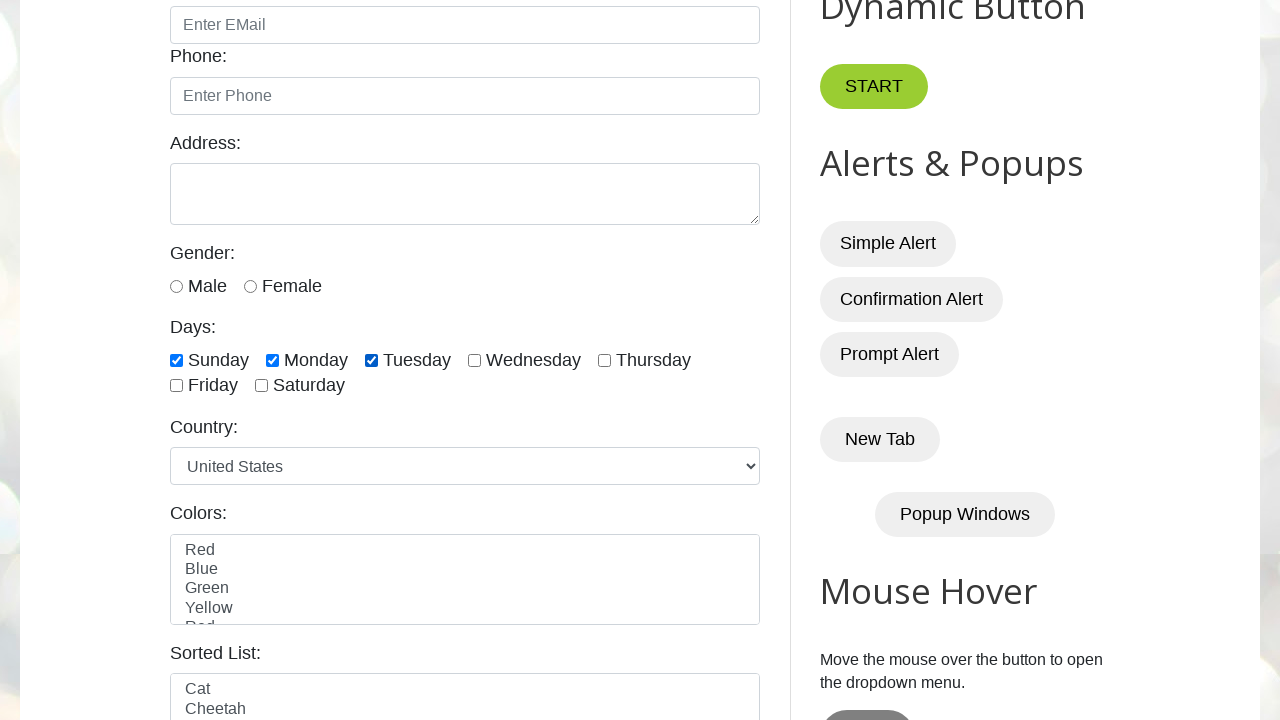

Waited 2 seconds to observe checkbox selections
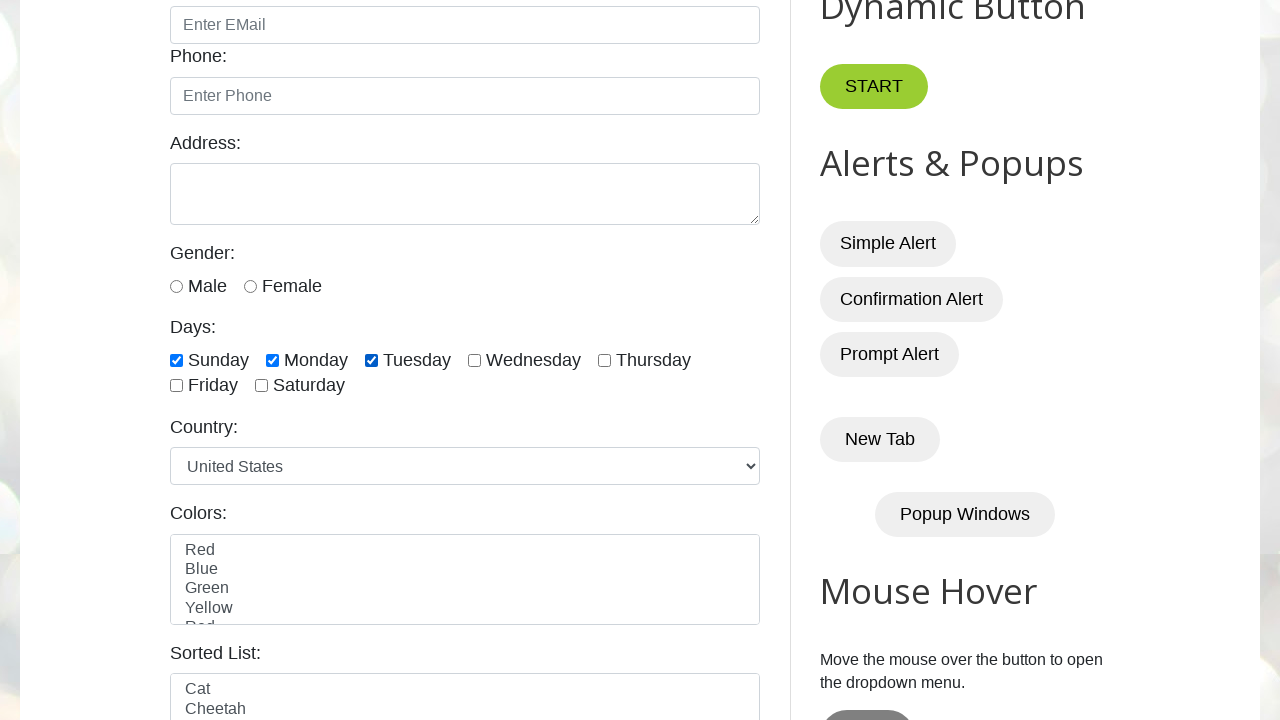

Unselected a checked checkbox at (176, 360) on xpath=//input[@class='form-check-input' and @type='checkbox'] >> nth=0
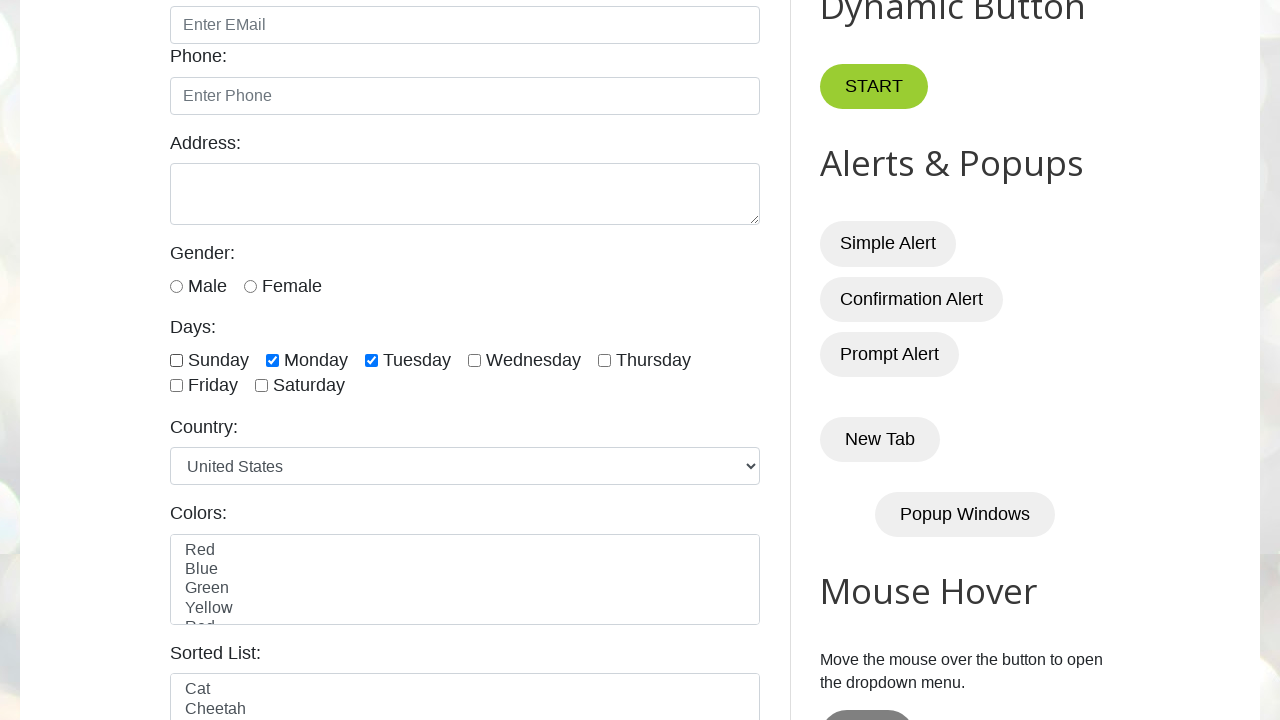

Unselected a checked checkbox at (272, 360) on xpath=//input[@class='form-check-input' and @type='checkbox'] >> nth=1
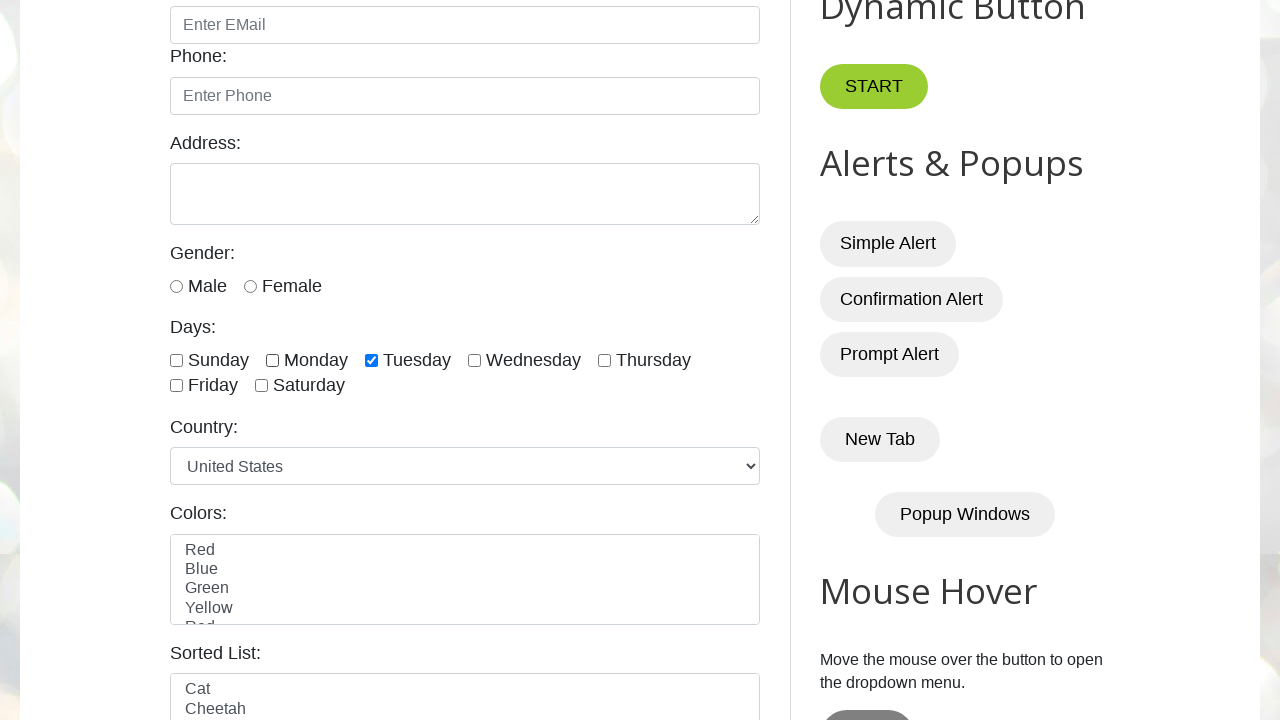

Unselected a checked checkbox at (372, 360) on xpath=//input[@class='form-check-input' and @type='checkbox'] >> nth=2
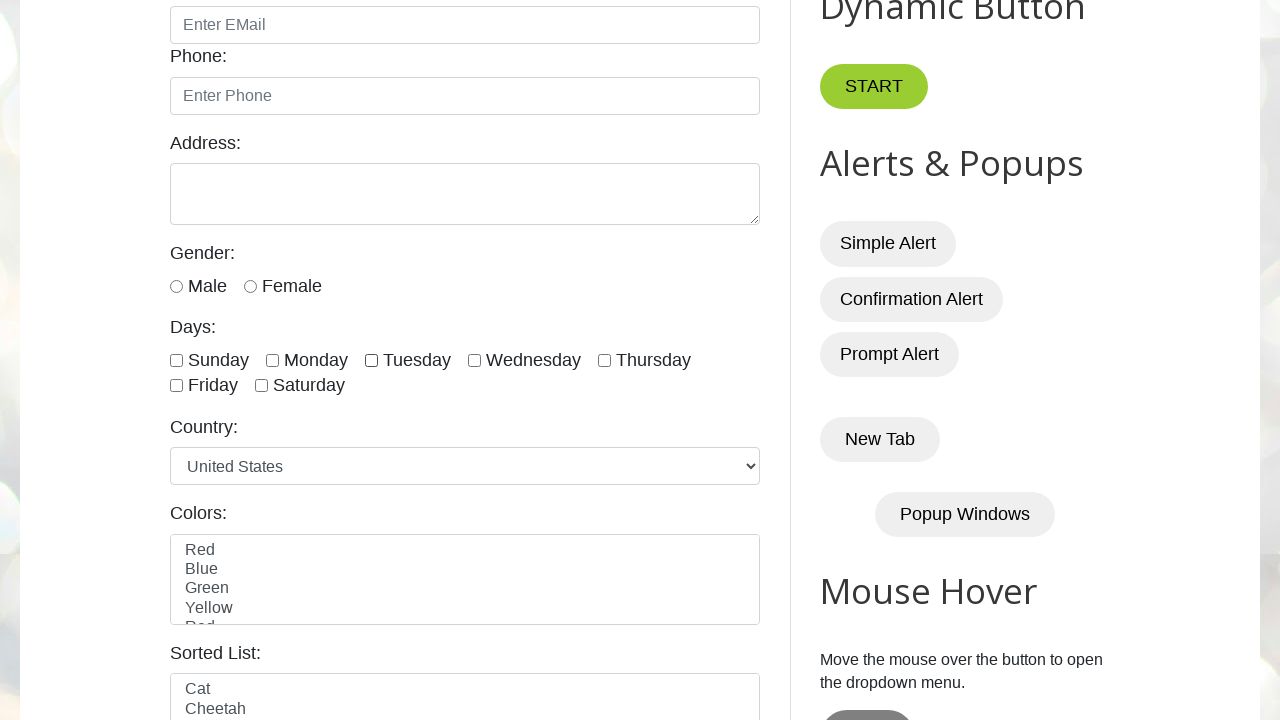

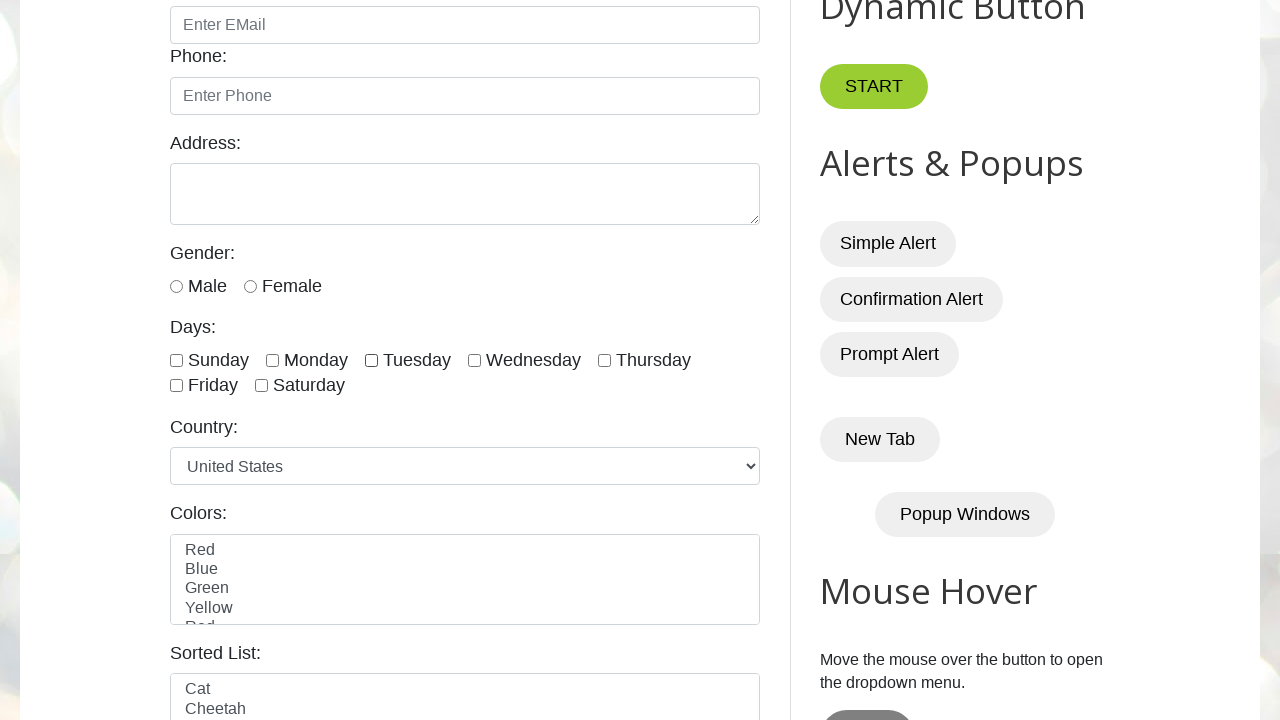